Tests checkbox interaction by navigating to the checkboxes page, checking if elements are enabled and displayed, and toggling checkbox states

Starting URL: https://the-internet.herokuapp.com/

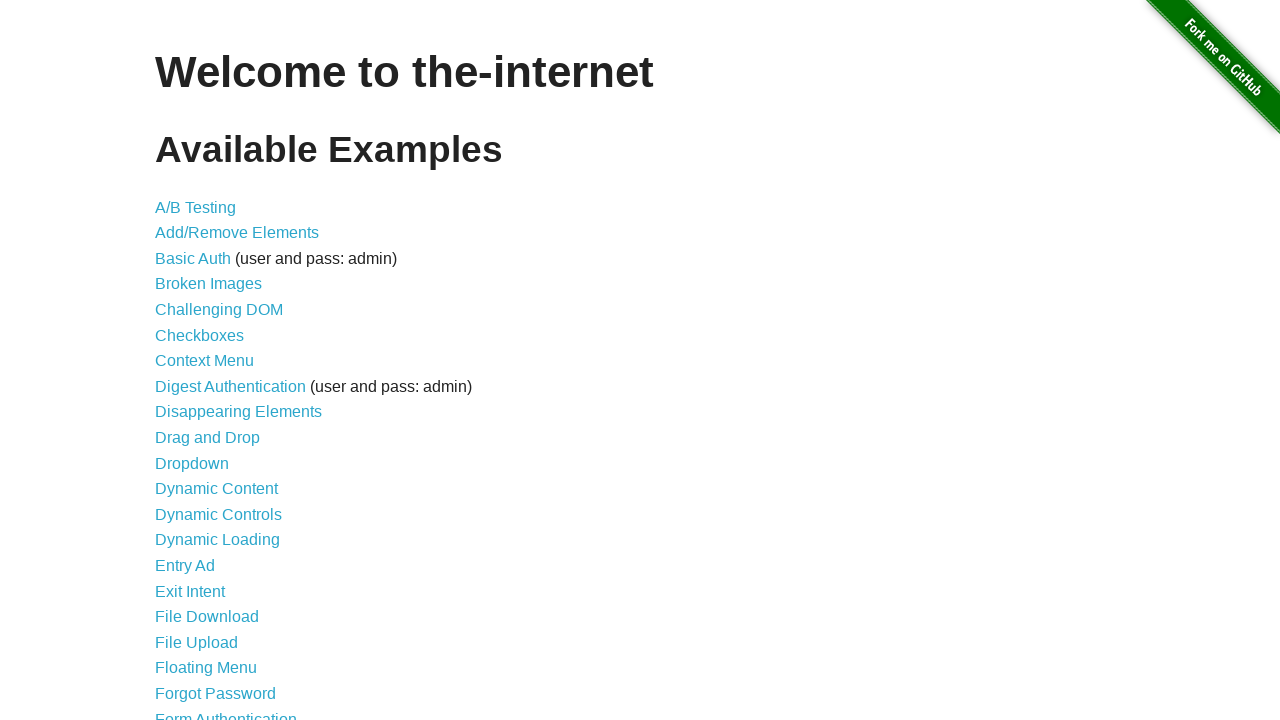

Clicked on Checkboxes link to navigate to checkboxes page at (200, 335) on text=Checkboxes
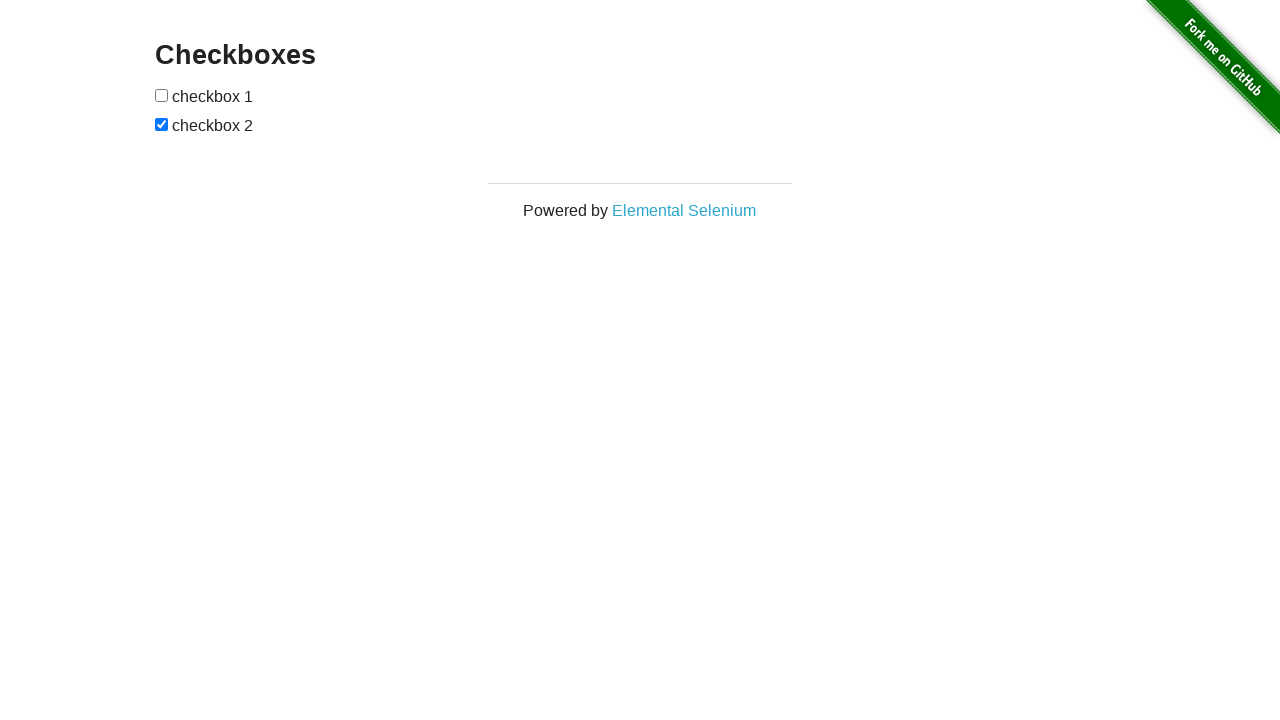

Located first checkbox element
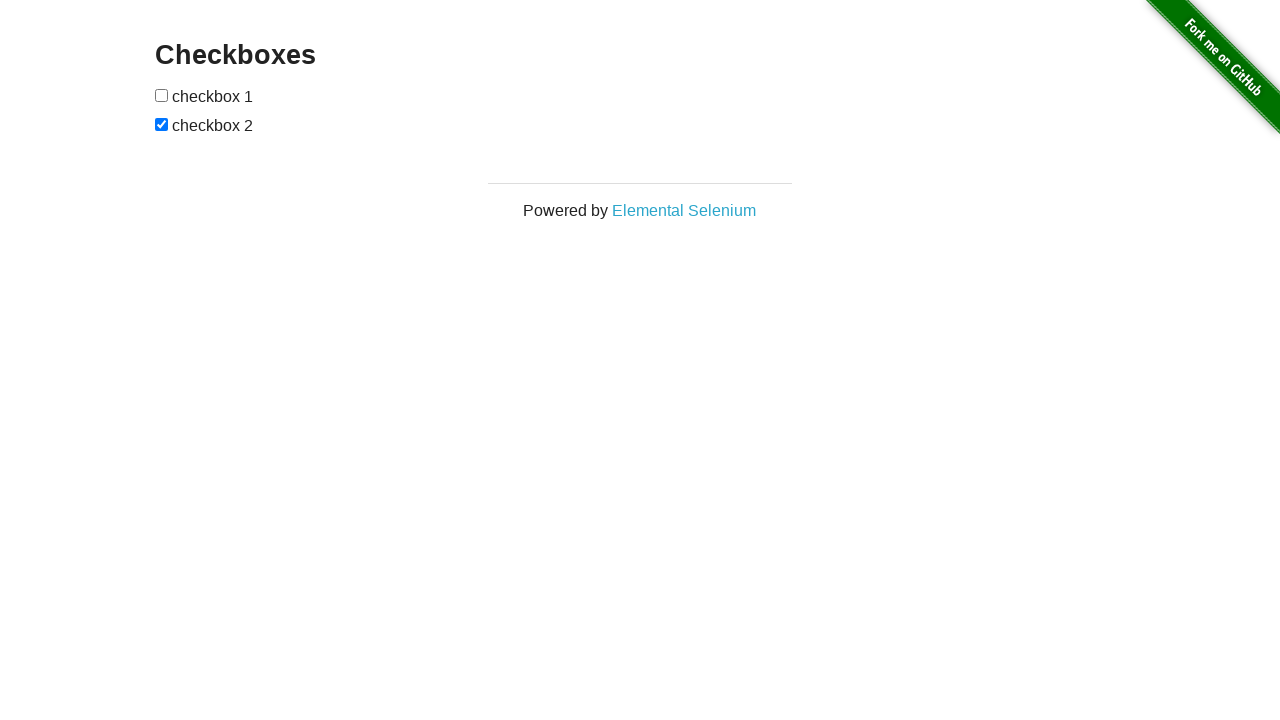

Verified first checkbox is not checked
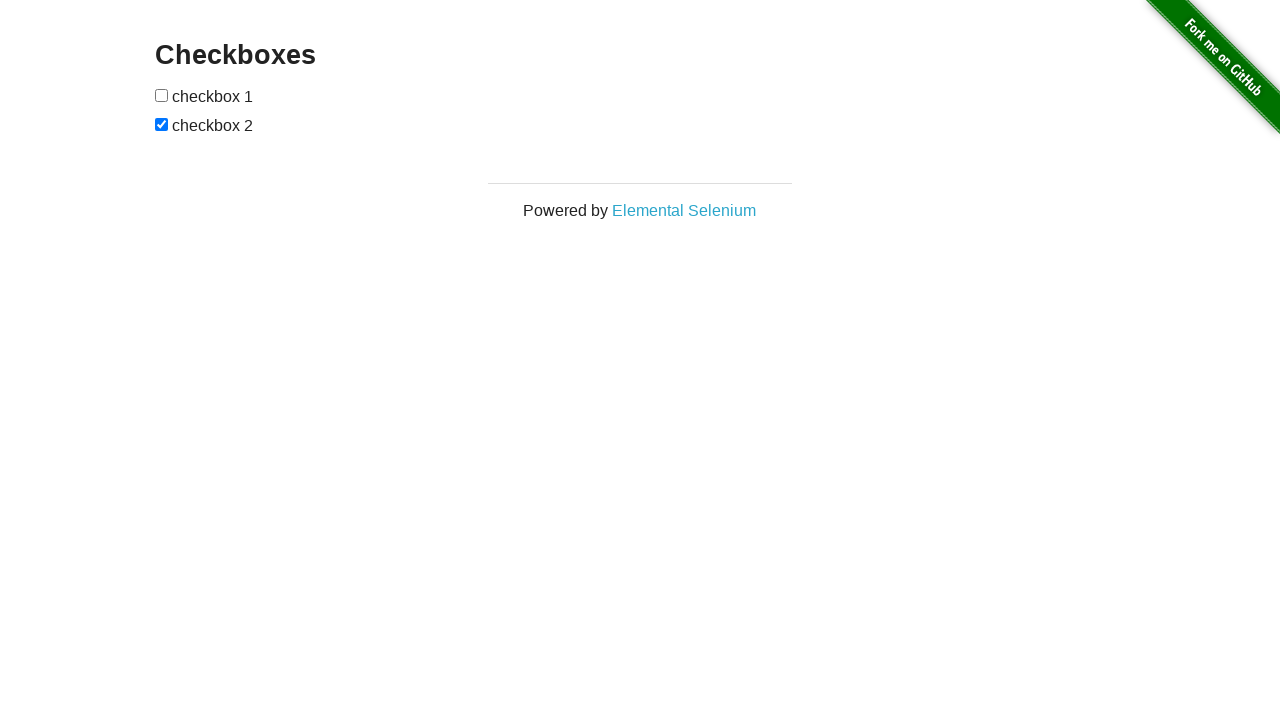

Clicked first checkbox to check it at (162, 95) on xpath=//*[@id='checkboxes']/input[1]
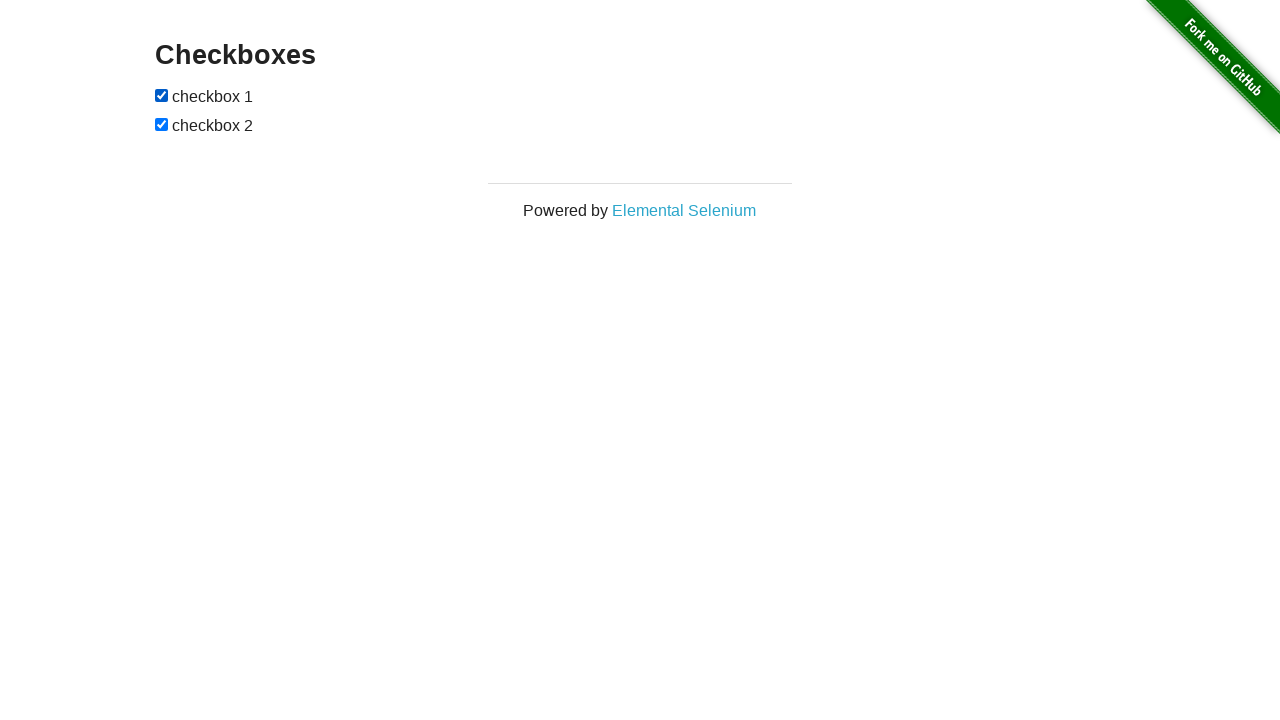

Clicked second checkbox to toggle its state at (162, 124) on xpath=//*[@id='checkboxes']/input[2]
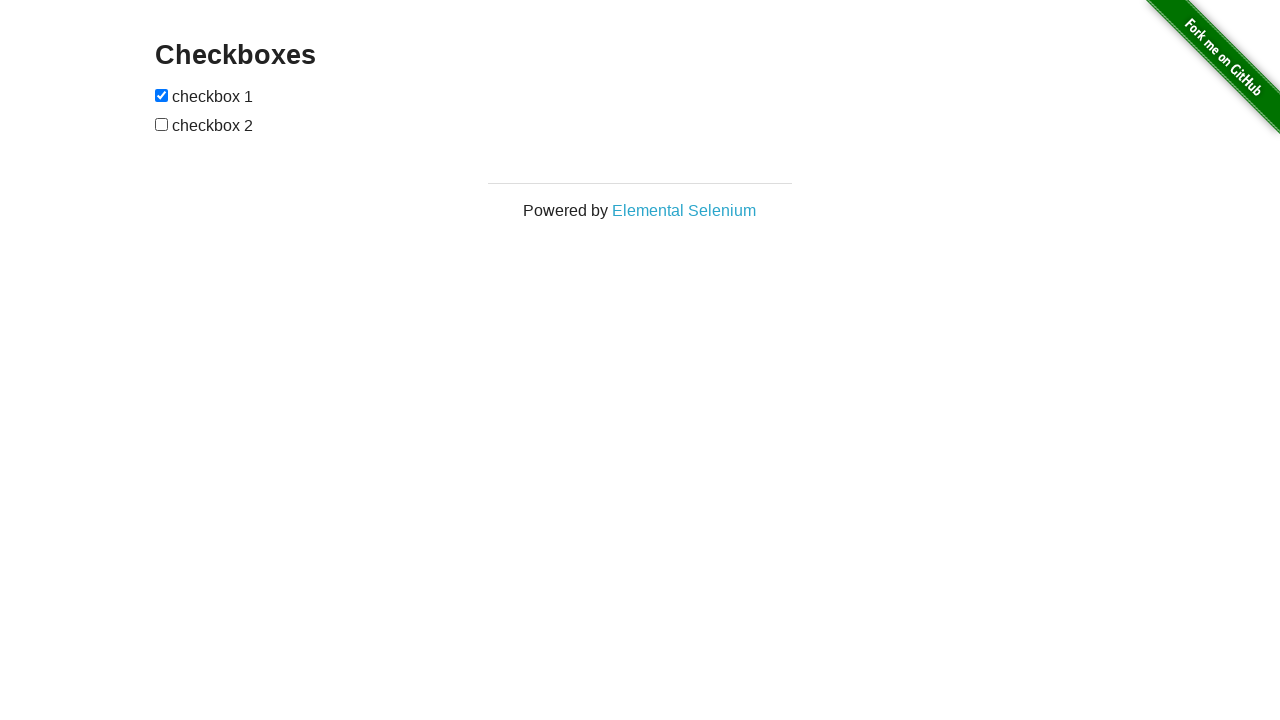

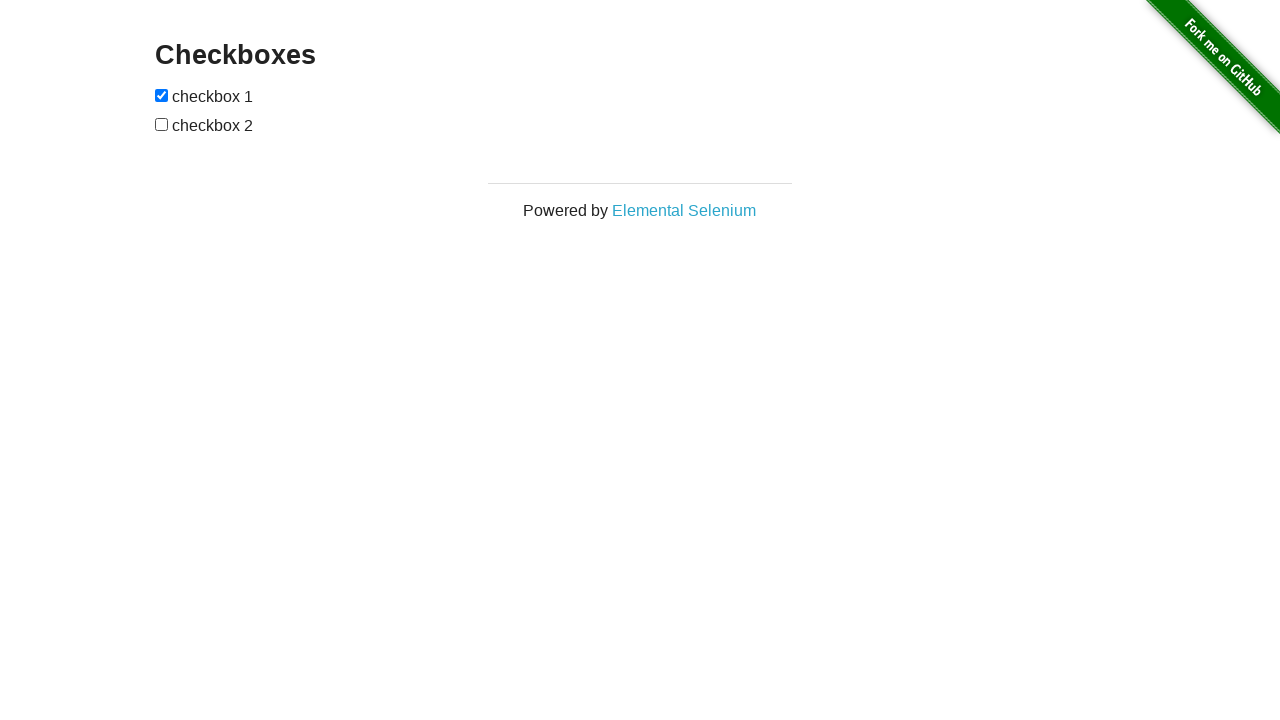